Tests drag and drop action from a draggable element to a droppable element

Starting URL: https://crossbrowsertesting.github.io/drag-and-drop

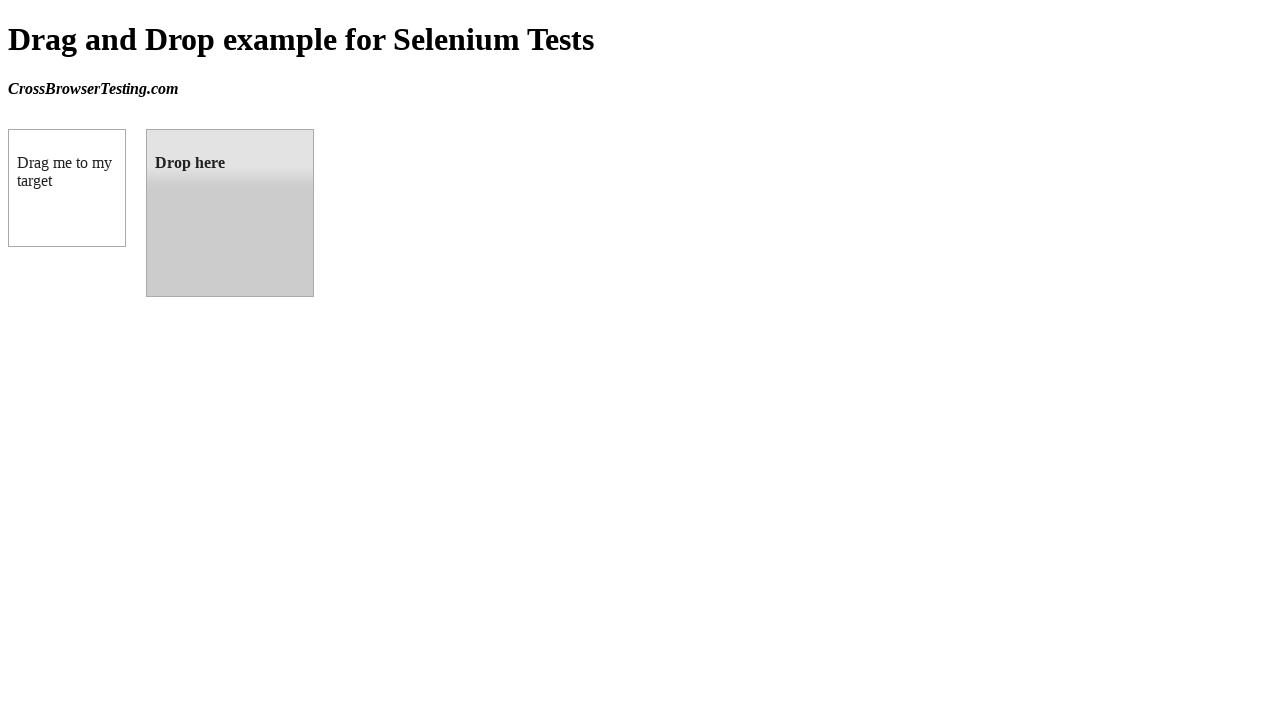

Navigated to drag and drop test page
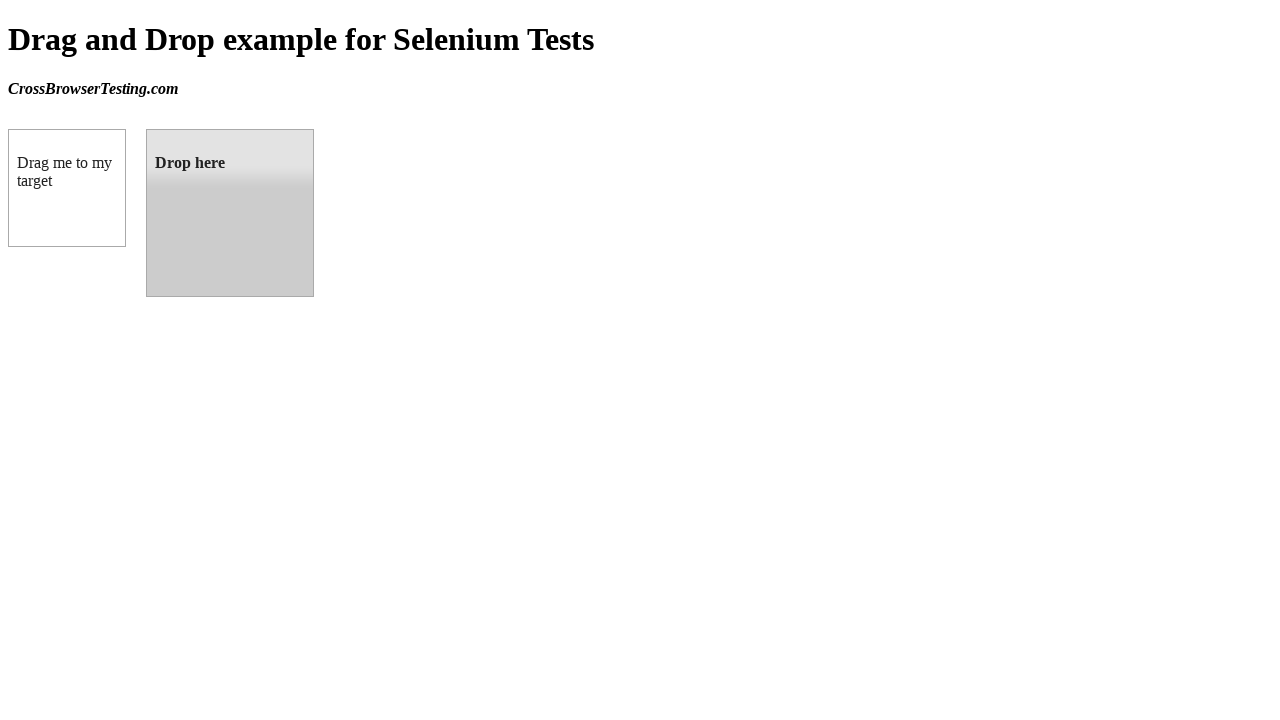

Performed drag and drop from draggable element to droppable element at (230, 213)
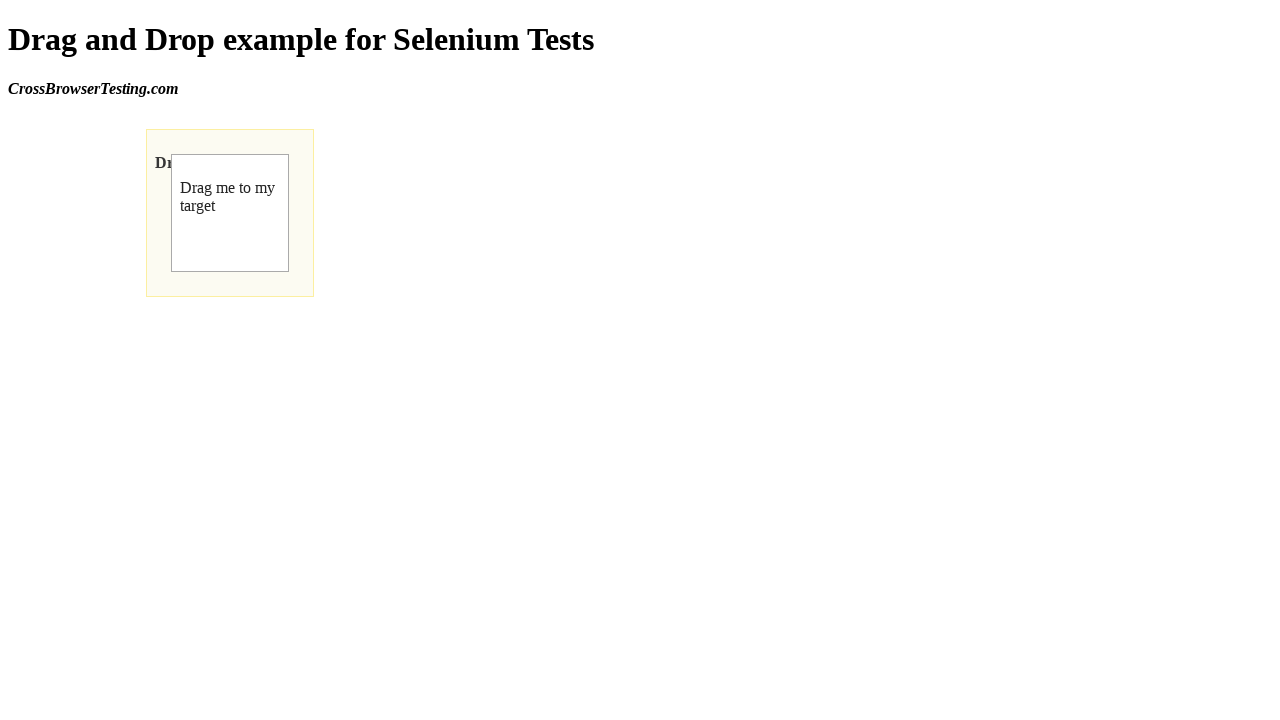

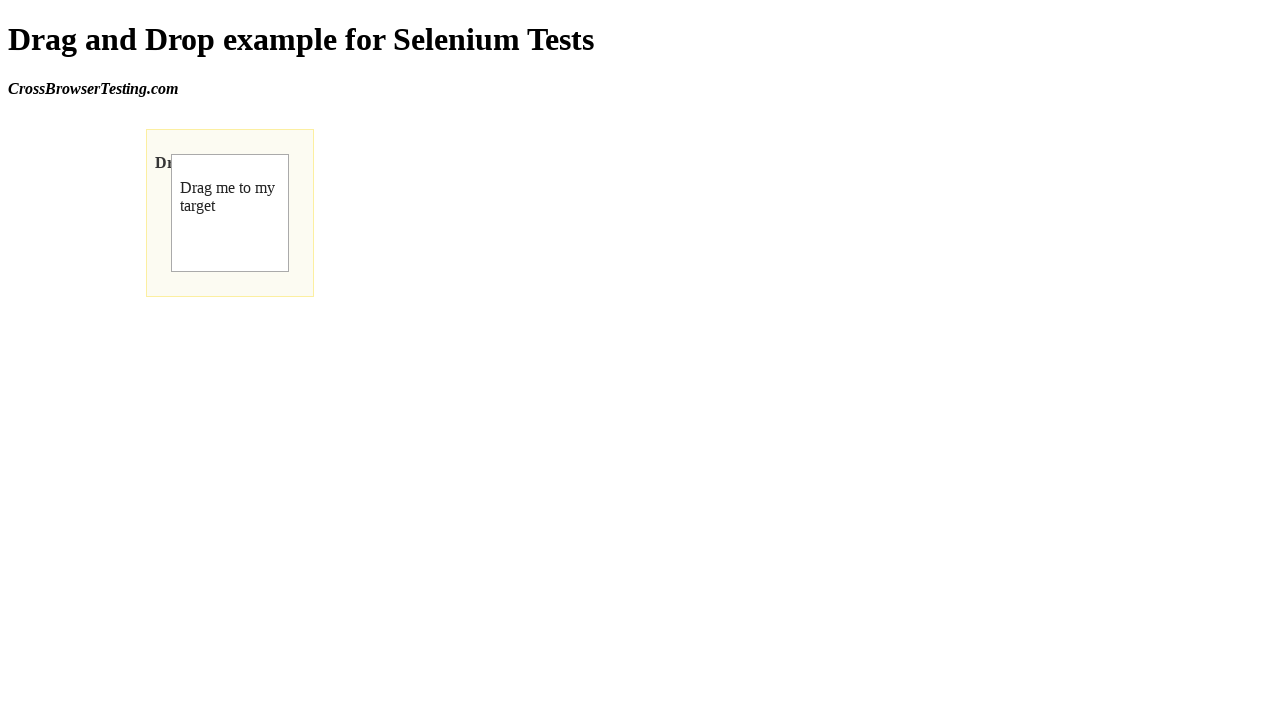